Tests a slow calculator web application by performing a simple addition (1 + 3) and verifying the result displays 4

Starting URL: https://bonigarcia.dev/selenium-webdriver-java/slow-calculator.html

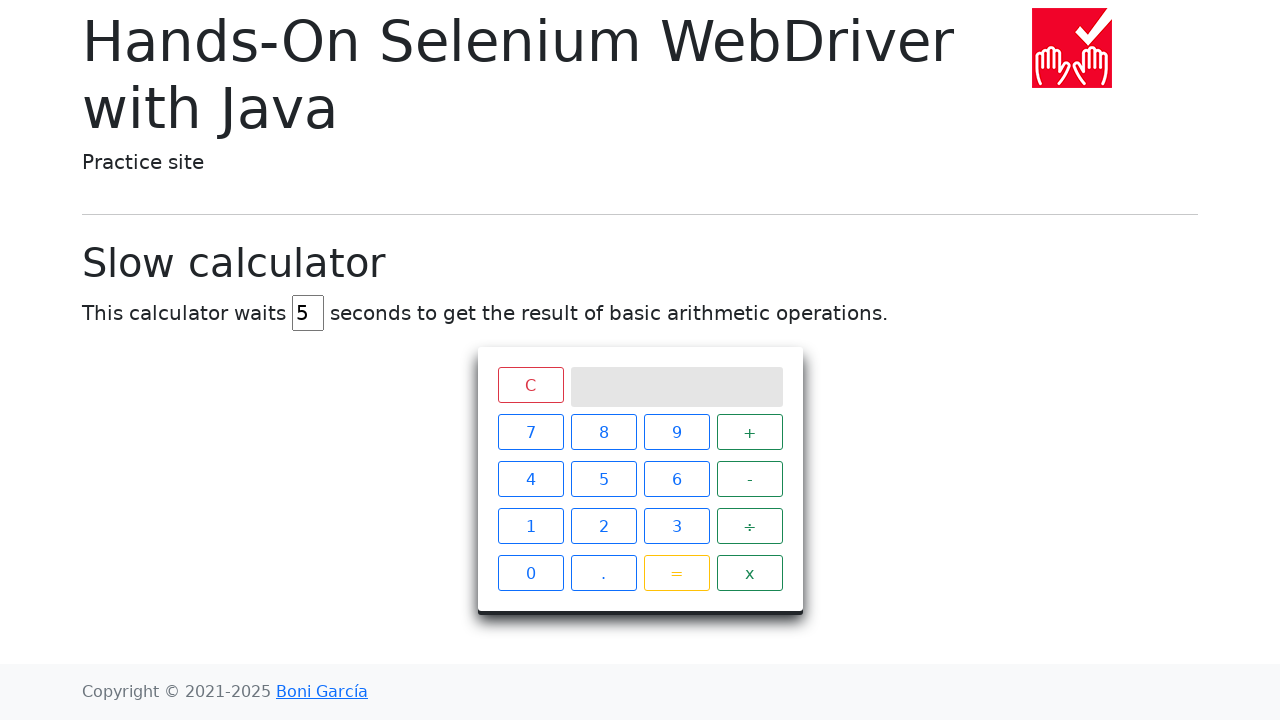

Navigated to slow calculator application
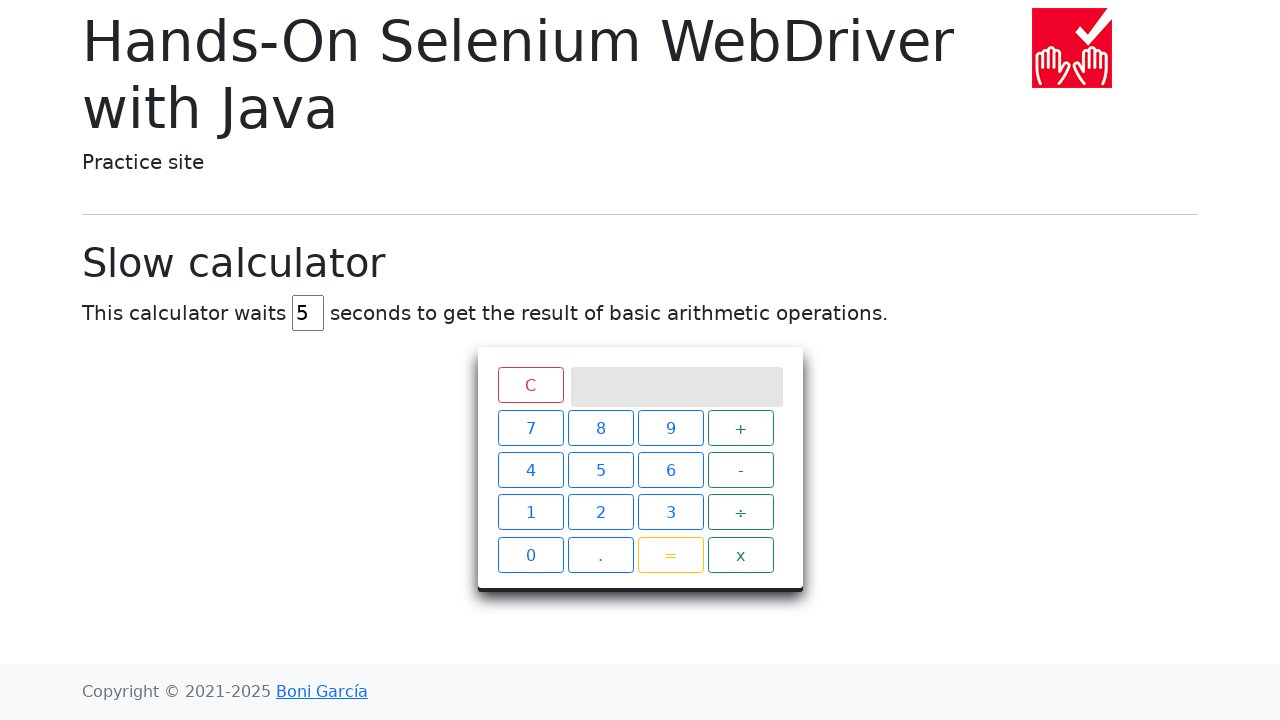

Clicked digit 1 on calculator at (530, 526) on xpath=//span[text()='1']
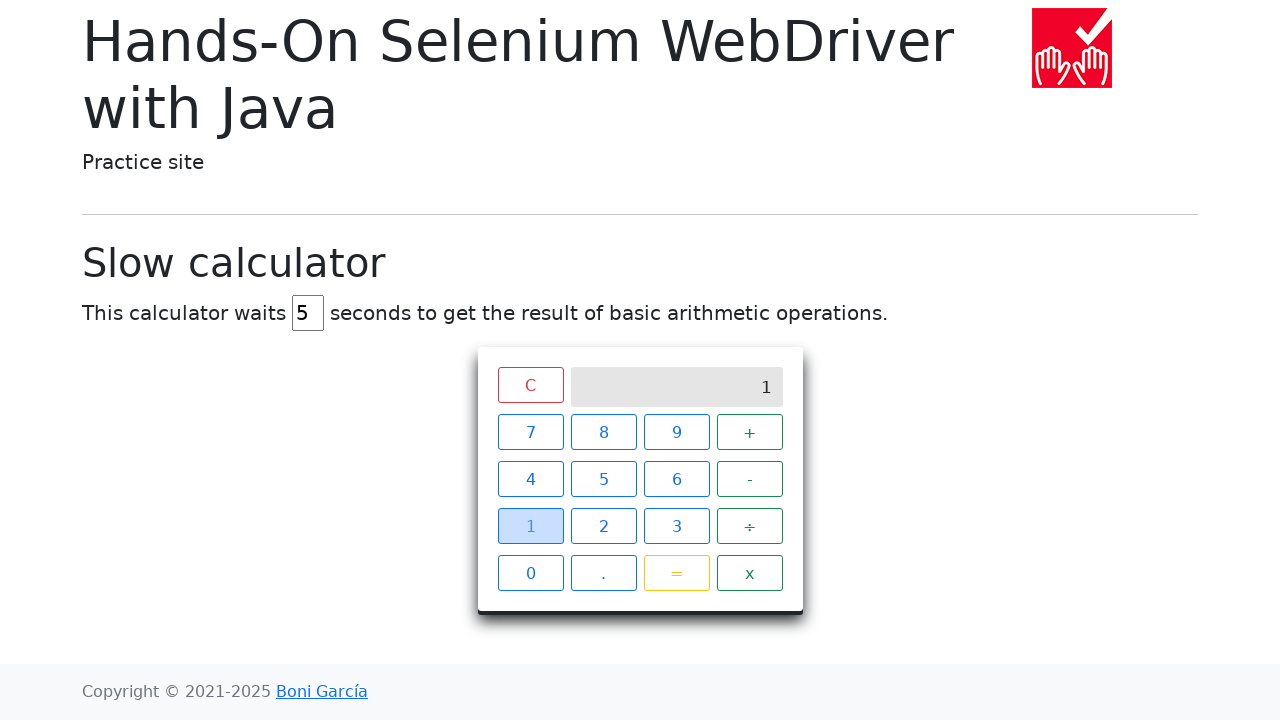

Clicked plus operator at (750, 432) on xpath=//span[text()='+']
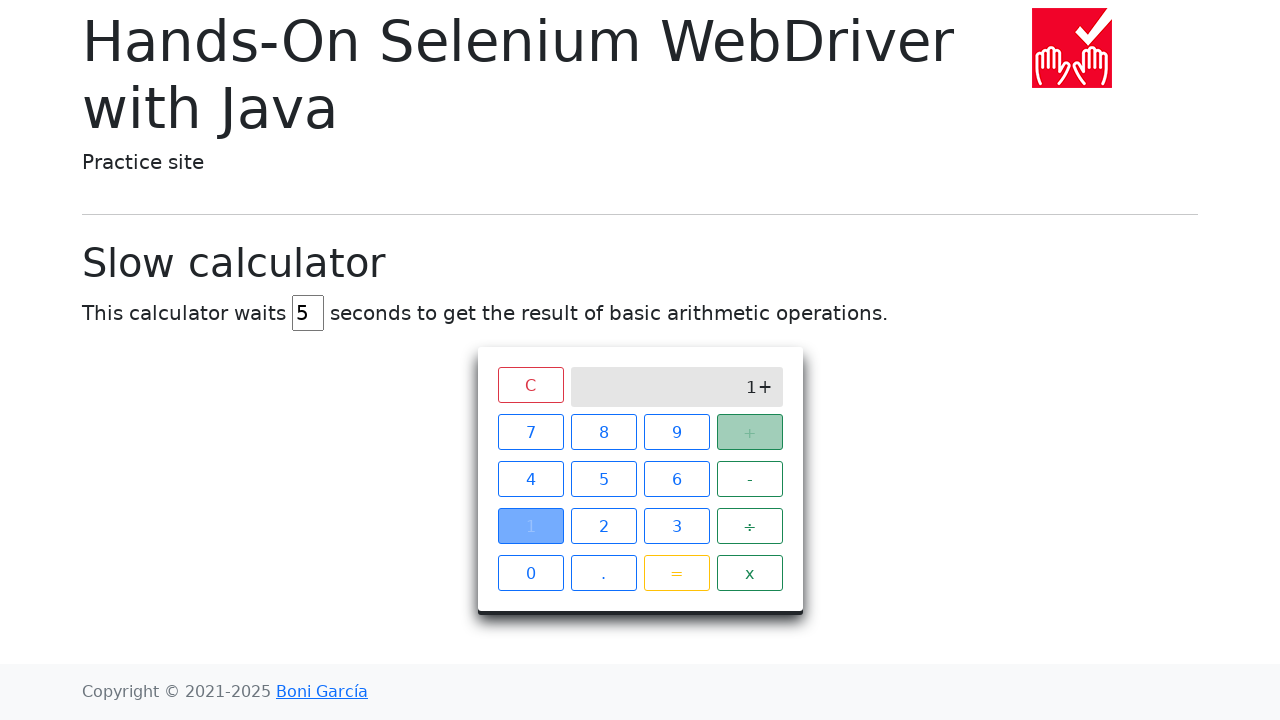

Clicked digit 3 on calculator at (676, 526) on xpath=//span[text()='3']
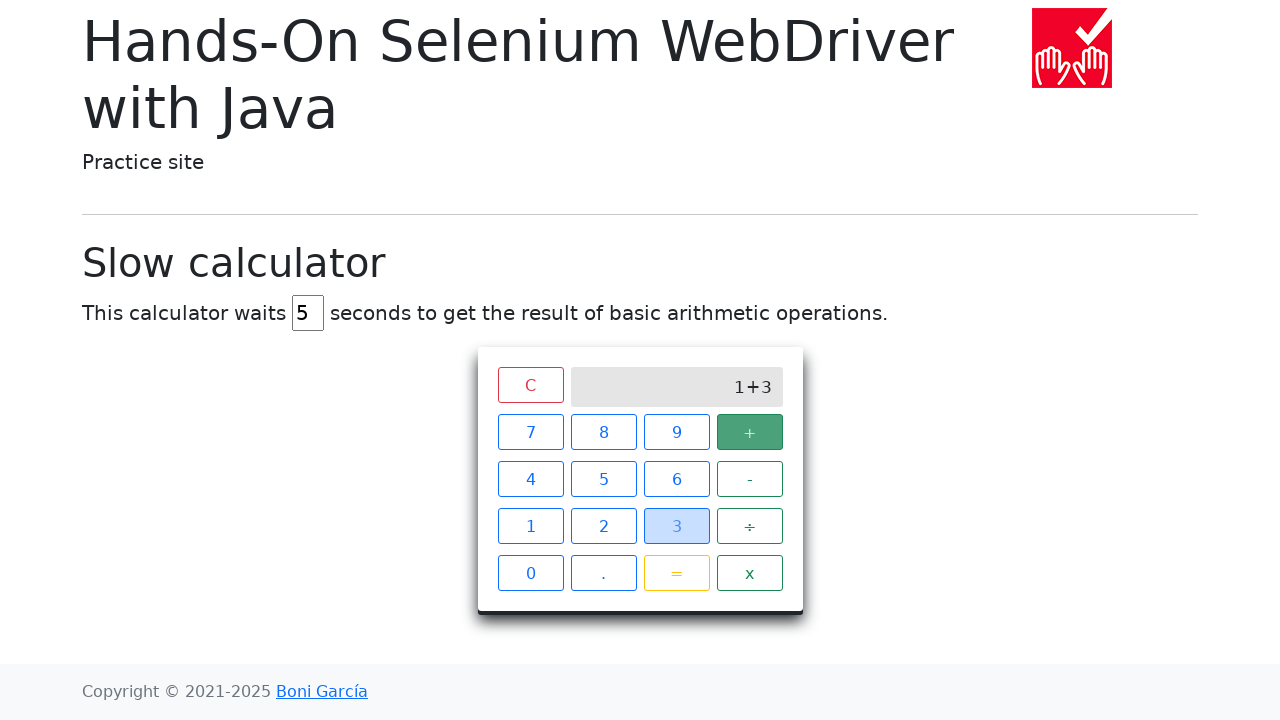

Clicked equals button at (676, 573) on xpath=//span[text()='=']
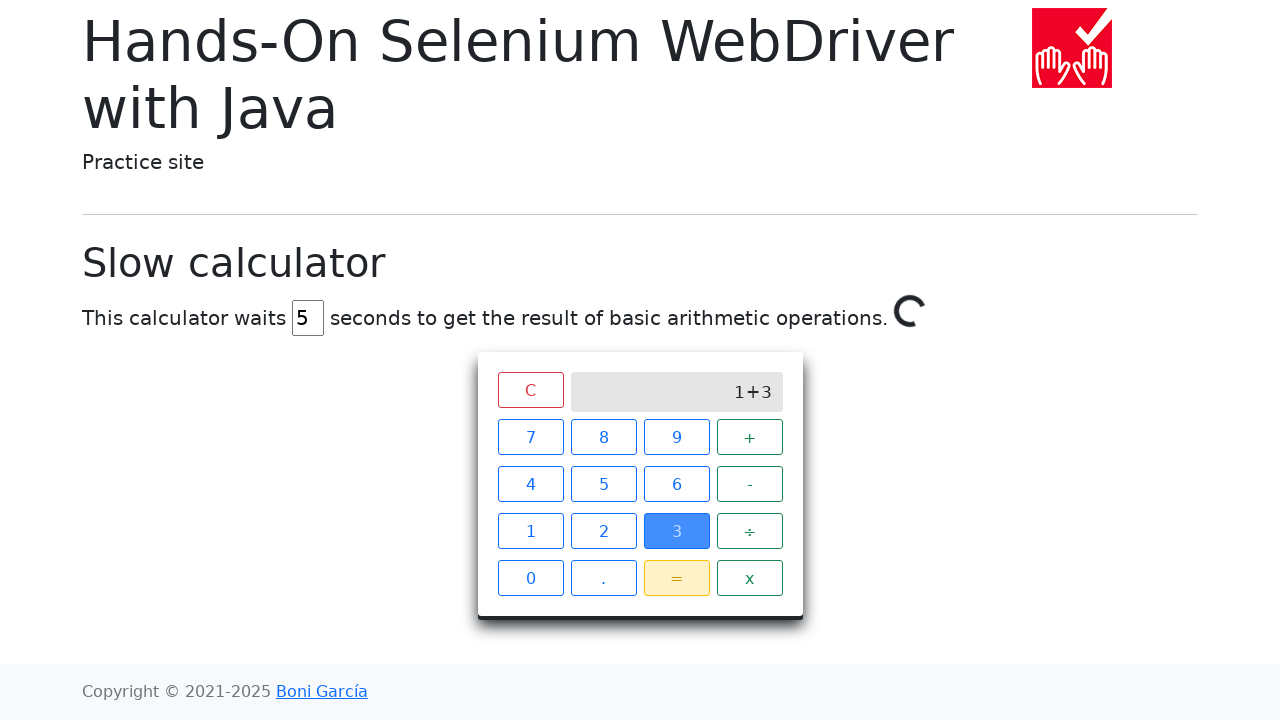

Result '4' displayed on calculator screen
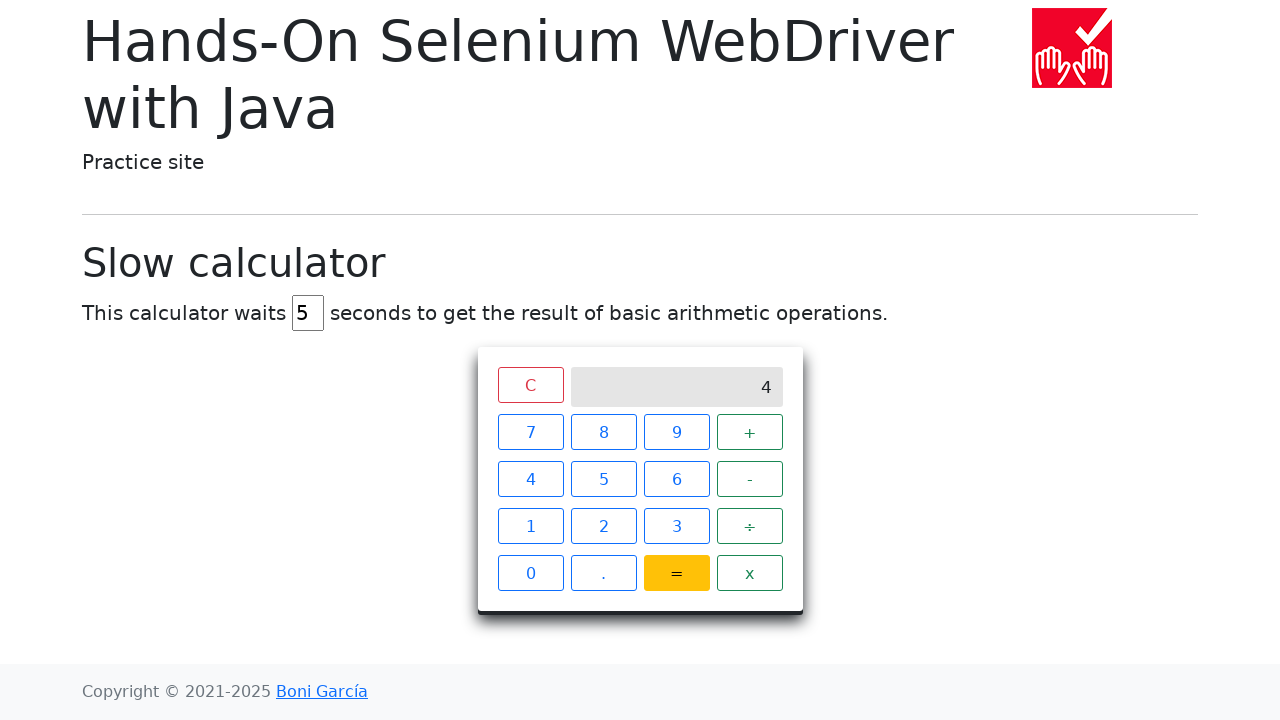

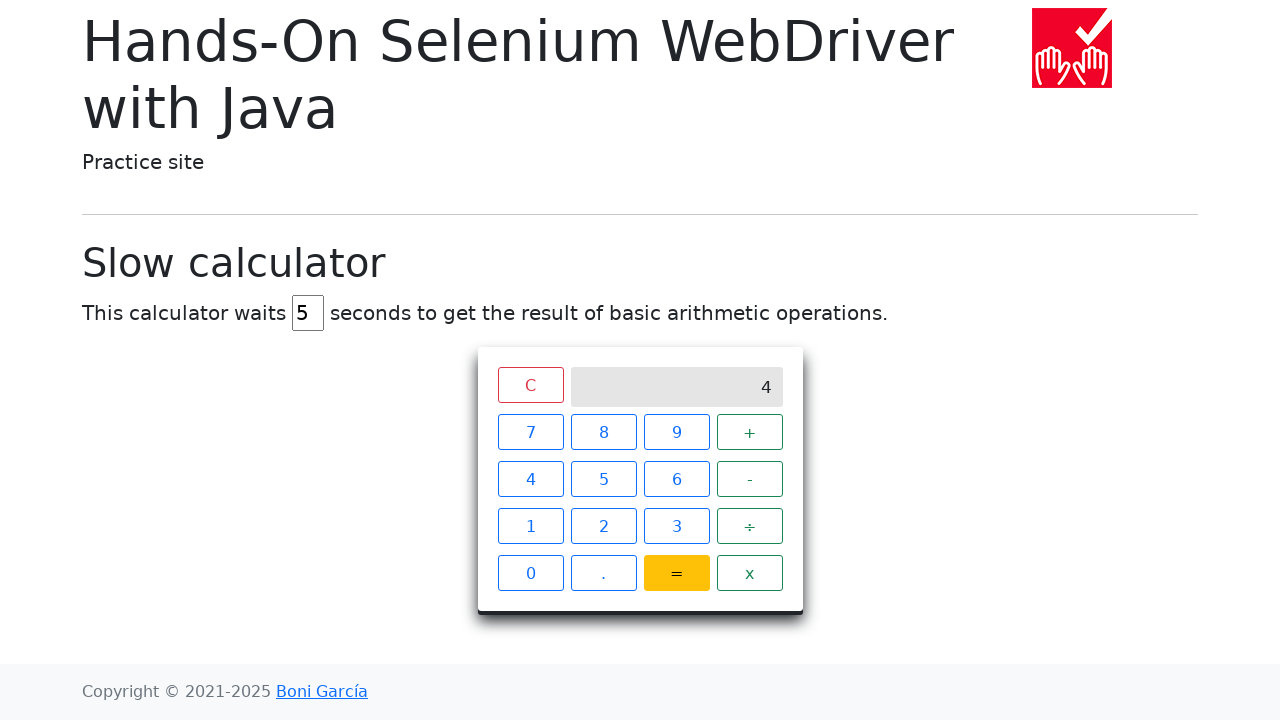